Tests AngularJS form by clearing and filling the first name field, then verifying the binding updates correctly

Starting URL: https://dgotlieb.github.io/AngularJS/main.html

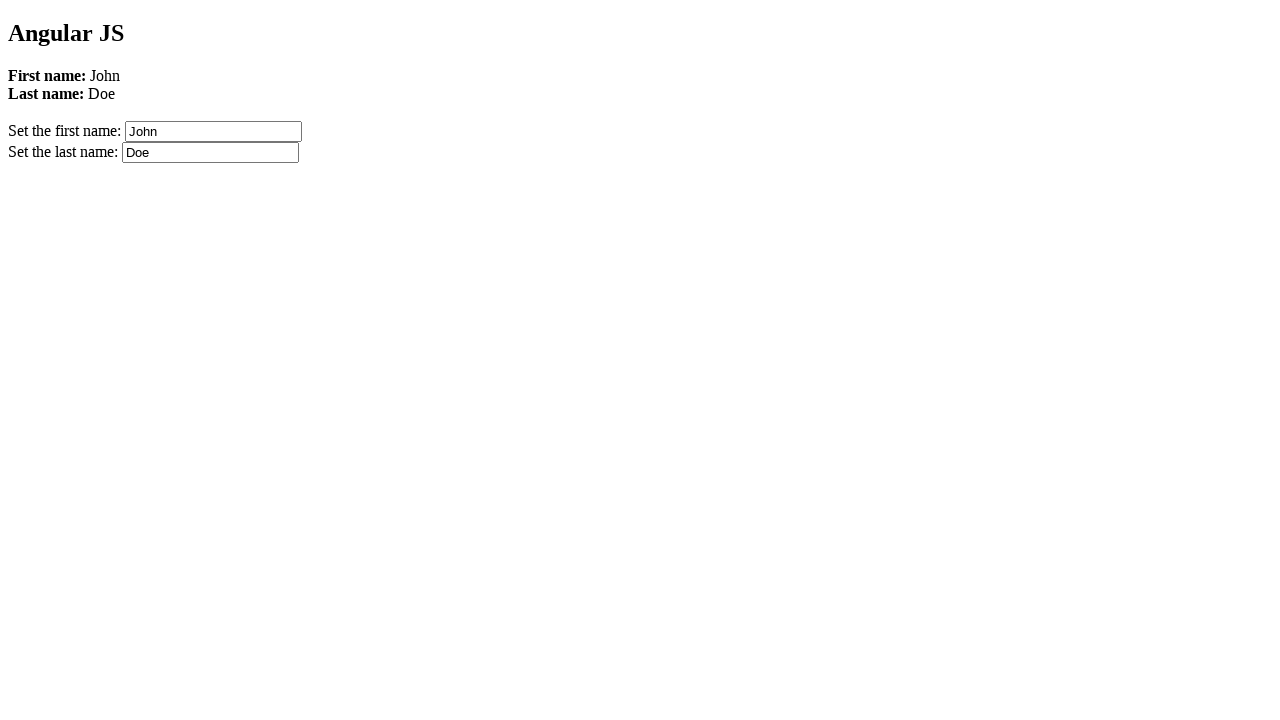

Waited for page to reach networkidle state
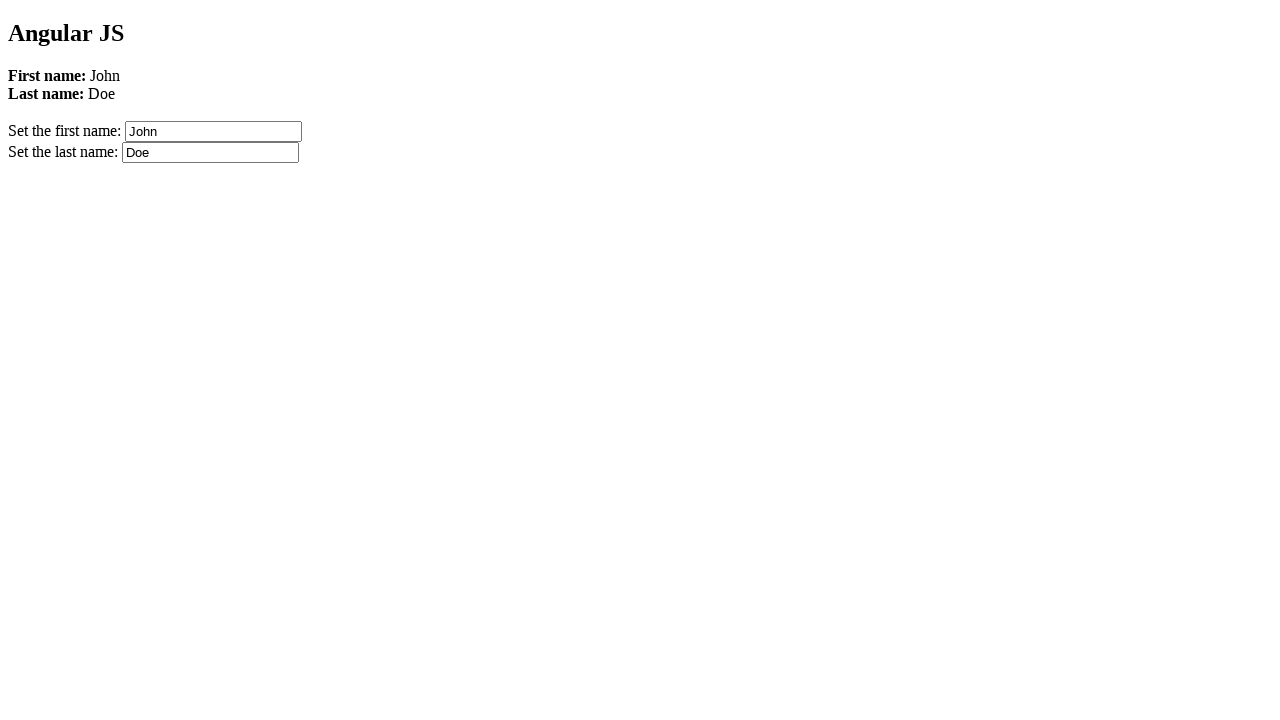

Located first name input field with ng-model='firstName'
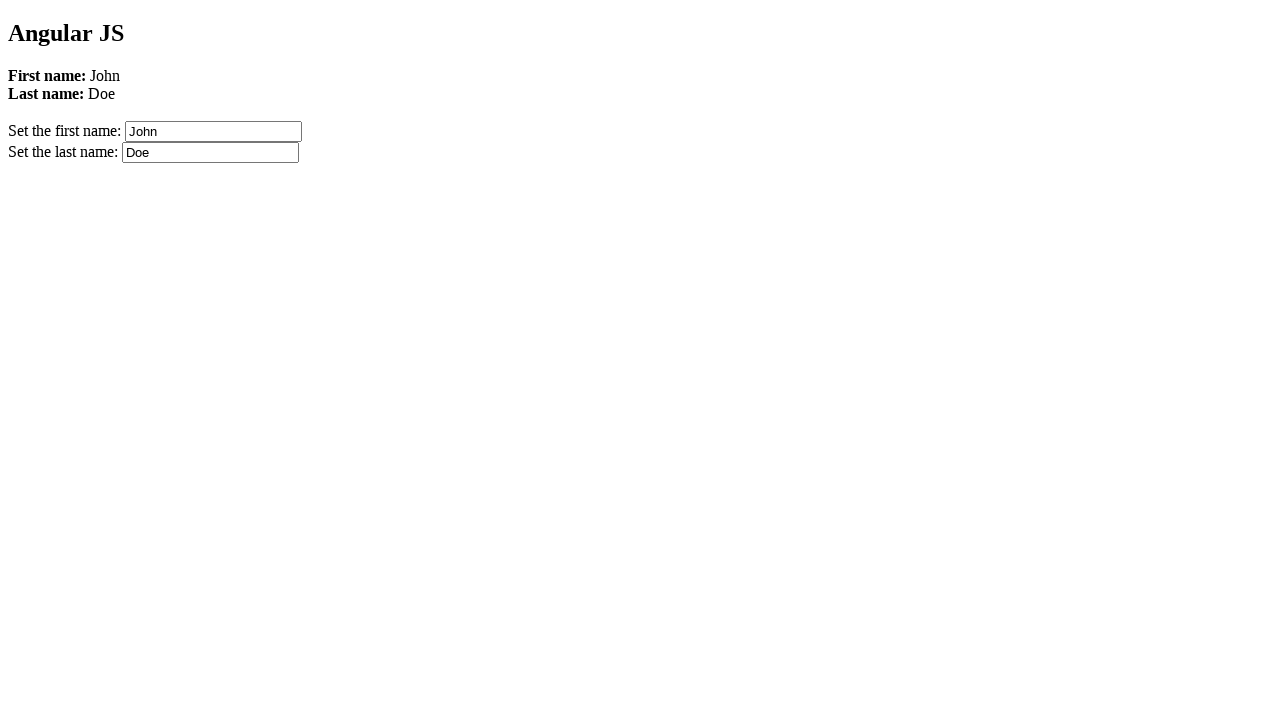

Cleared the first name field on [ng-model='firstName']
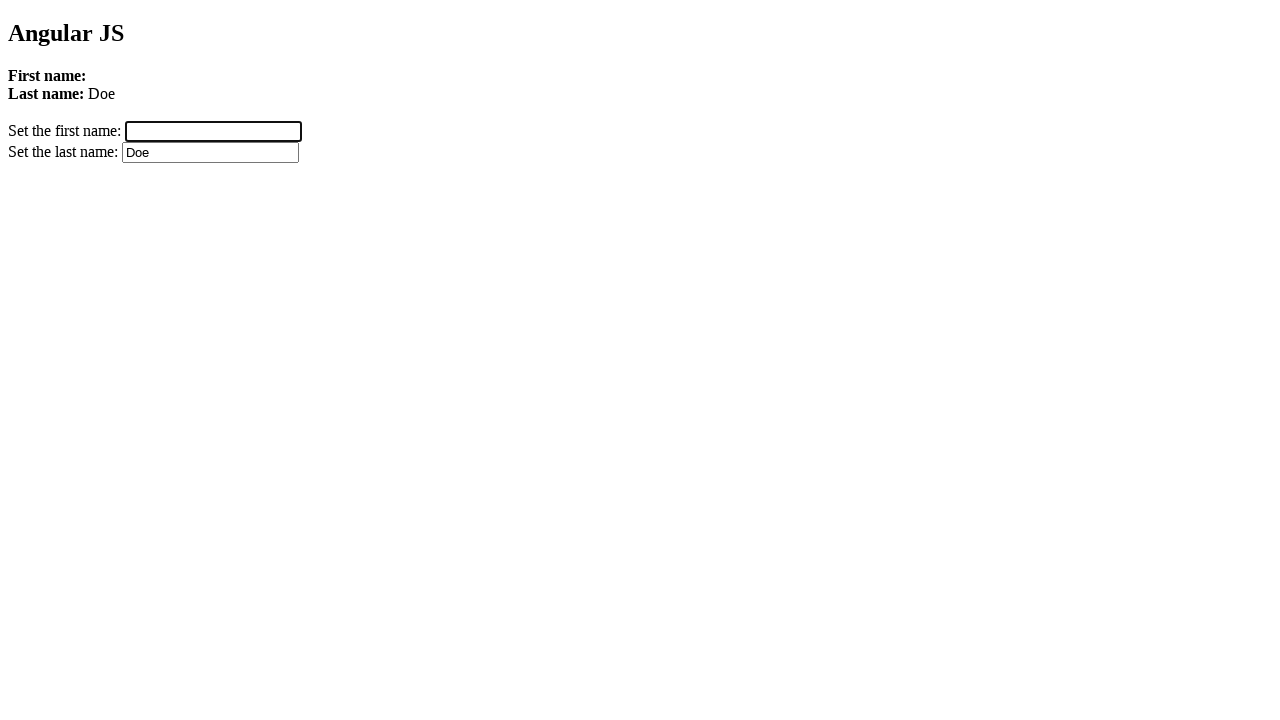

Filled first name field with 'Netanel' on [ng-model='firstName']
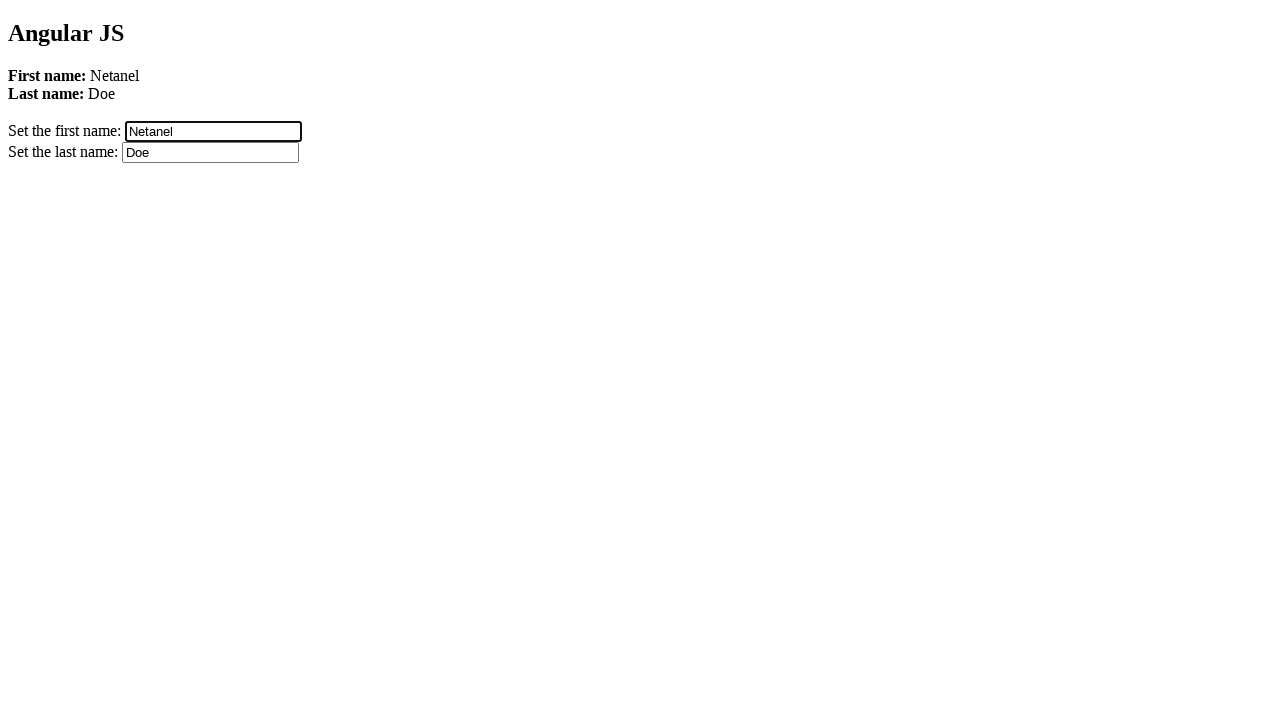

Located binding element with ng-bind='firstName'
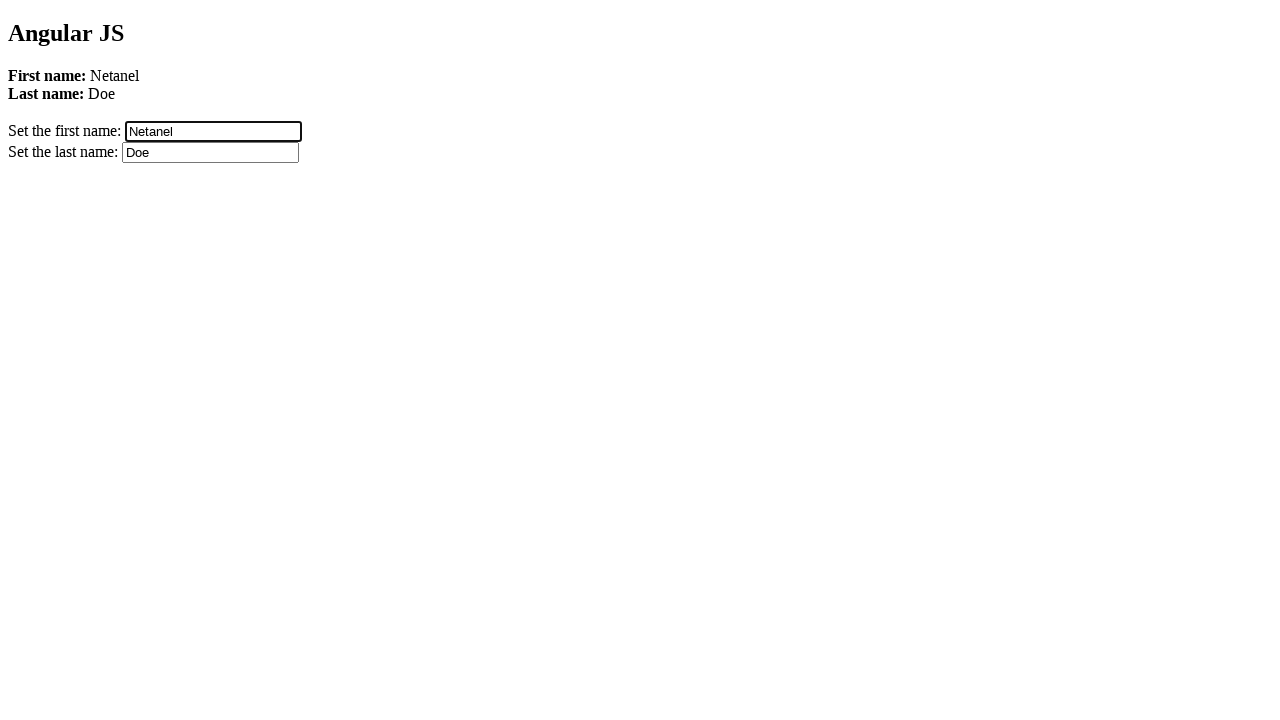

Verified that binding element displays 'Netanel' correctly
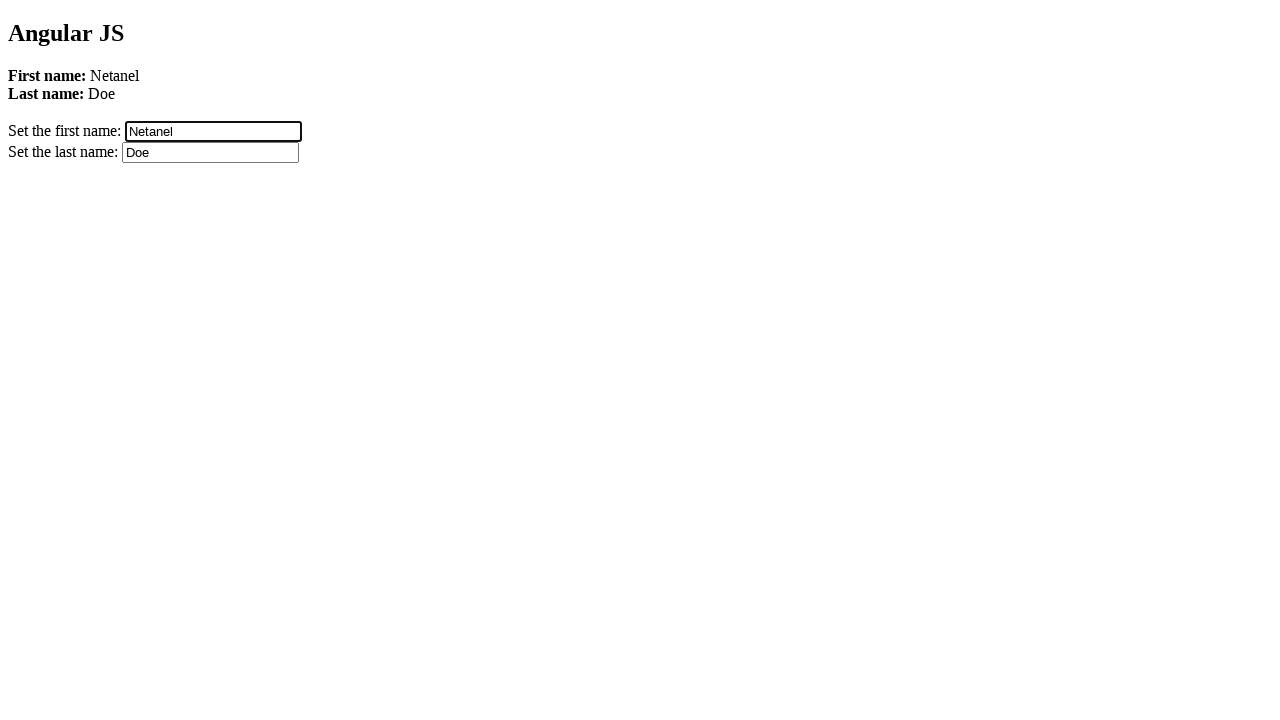

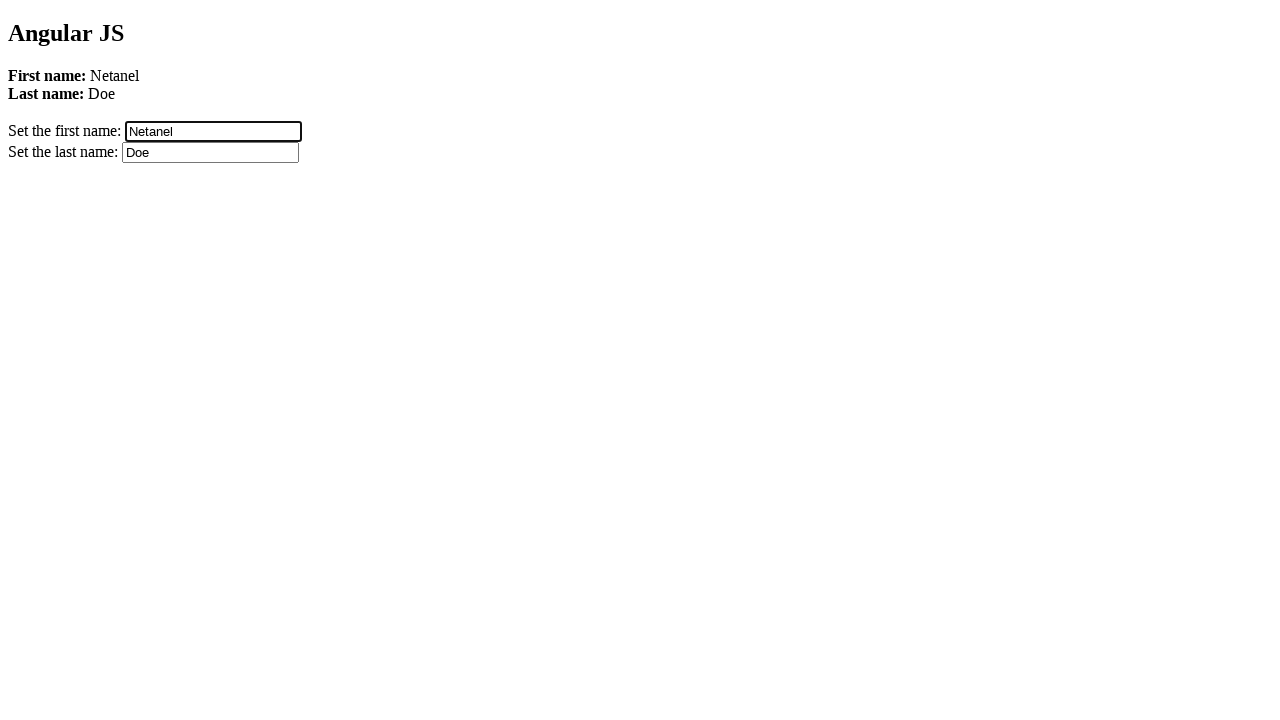